Tests browser navigation functionality by navigating between two websites (dream11 and flipkart), then using back, forward, and refresh navigation controls

Starting URL: https://www.dream11.com/

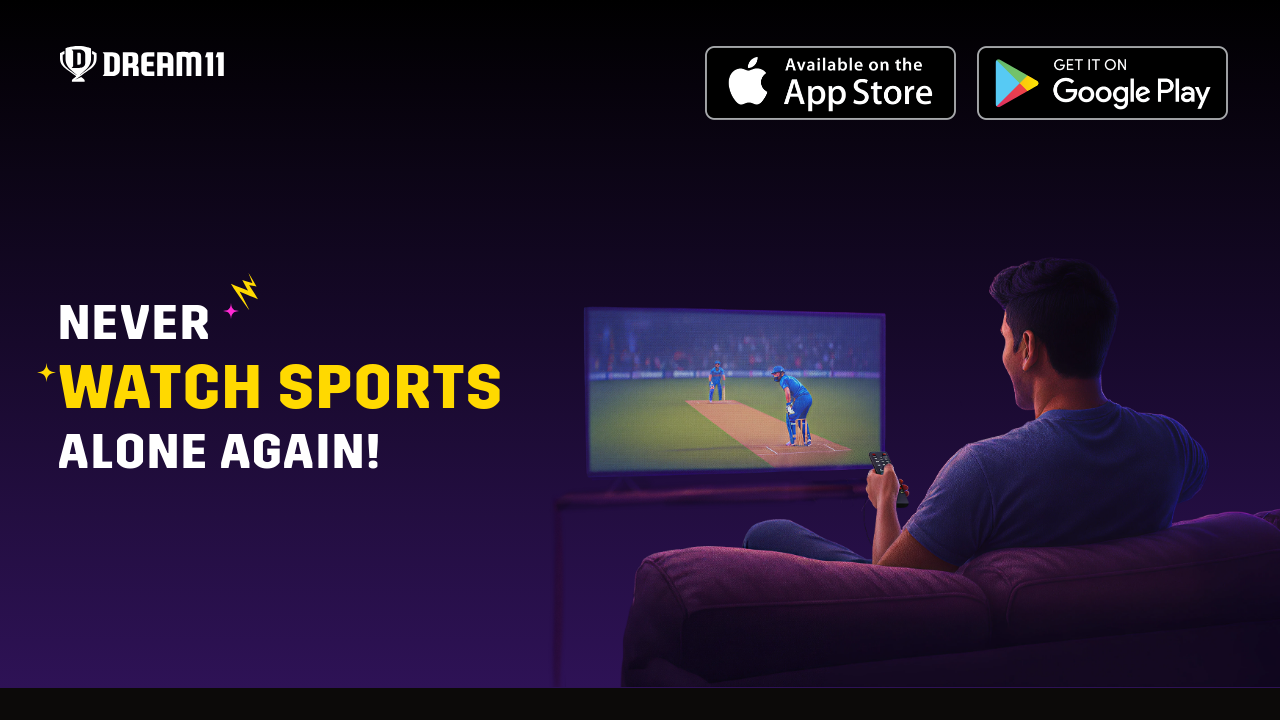

Navigated to Flipkart website
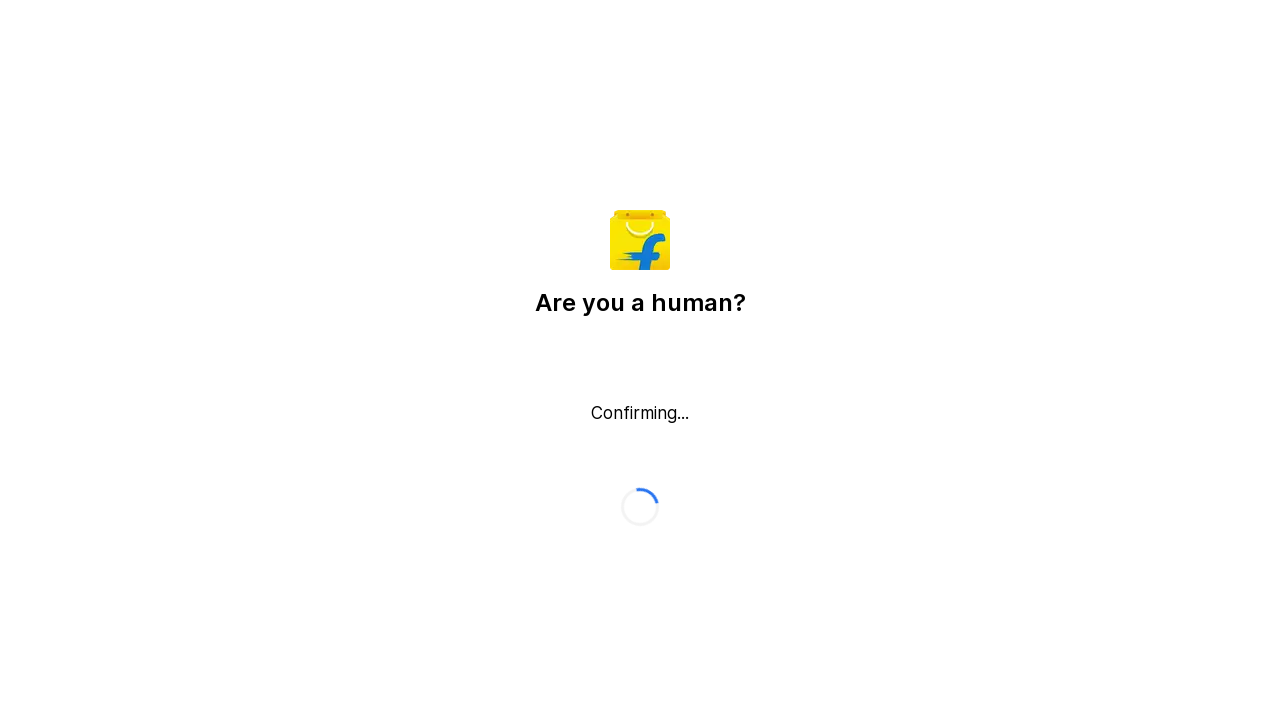

Navigated back to Dream11 website
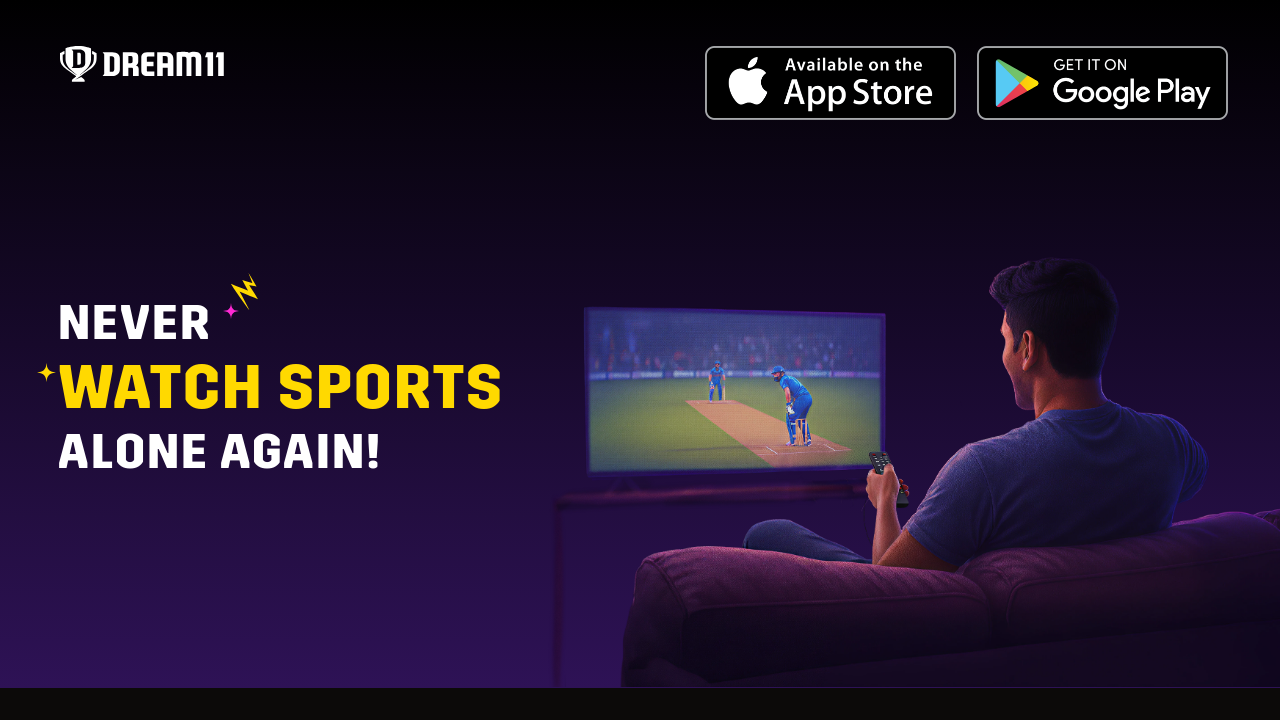

Navigated forward to Flipkart website
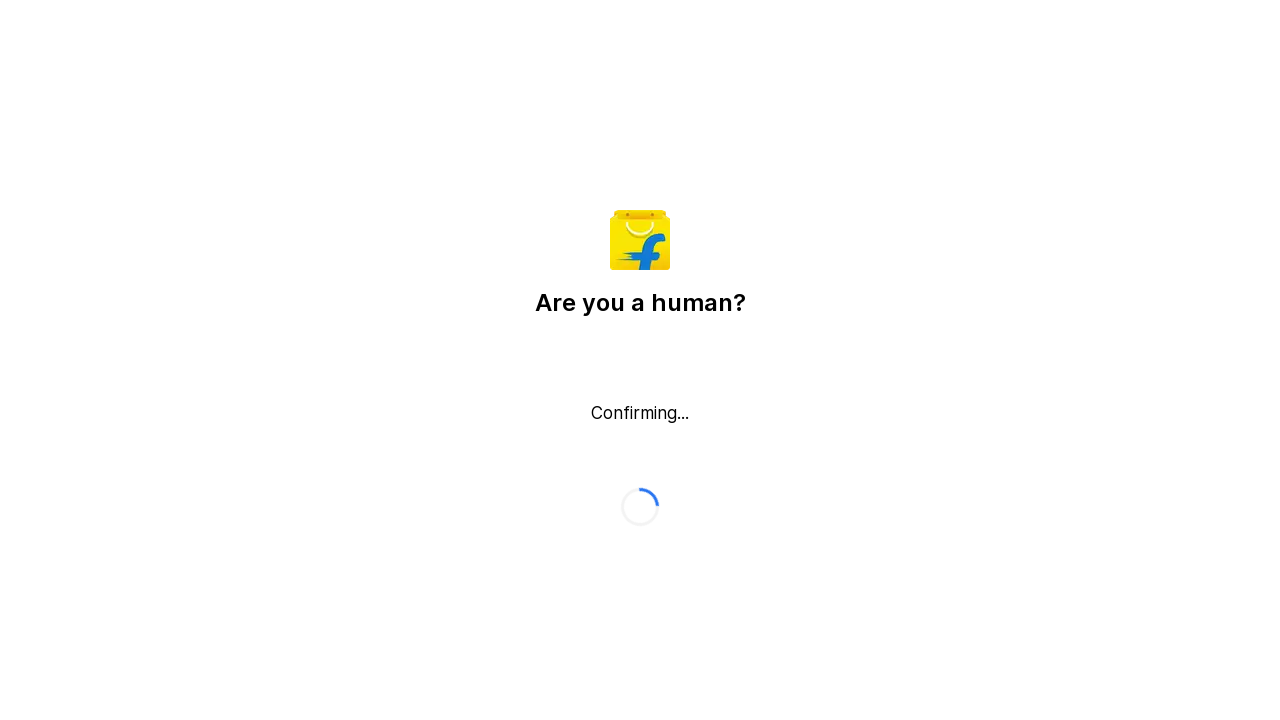

Refreshed the current page
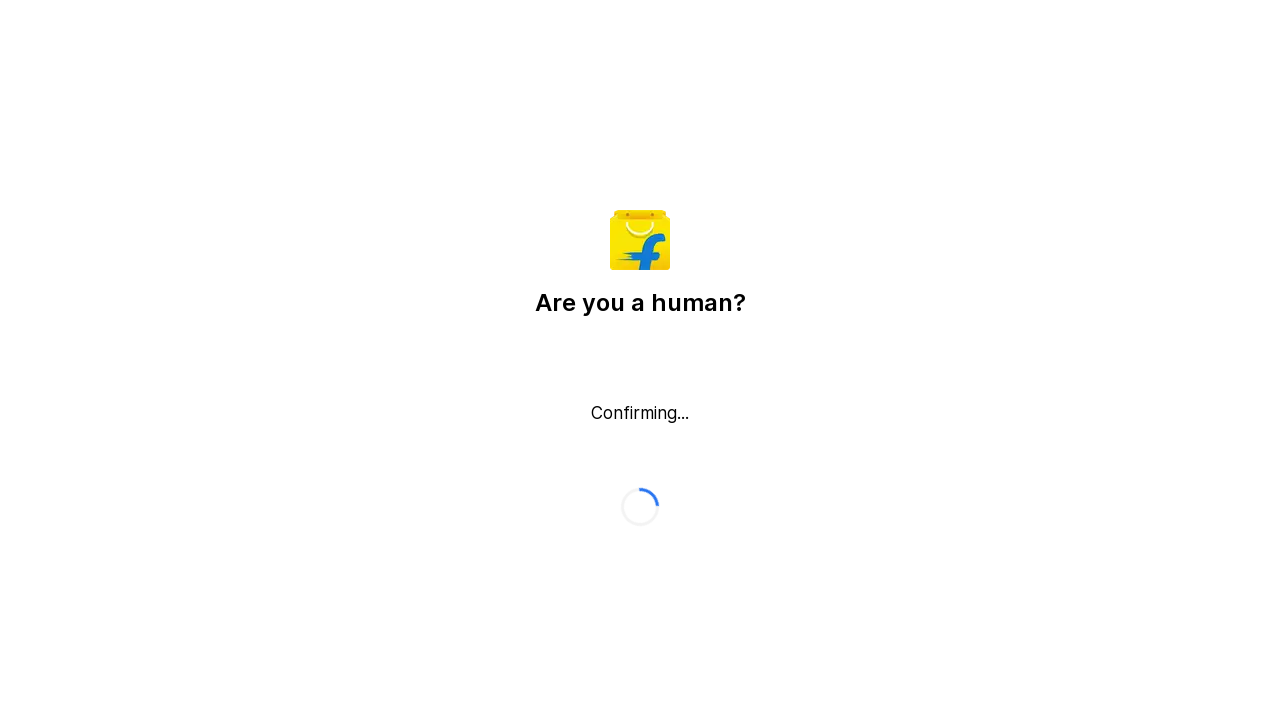

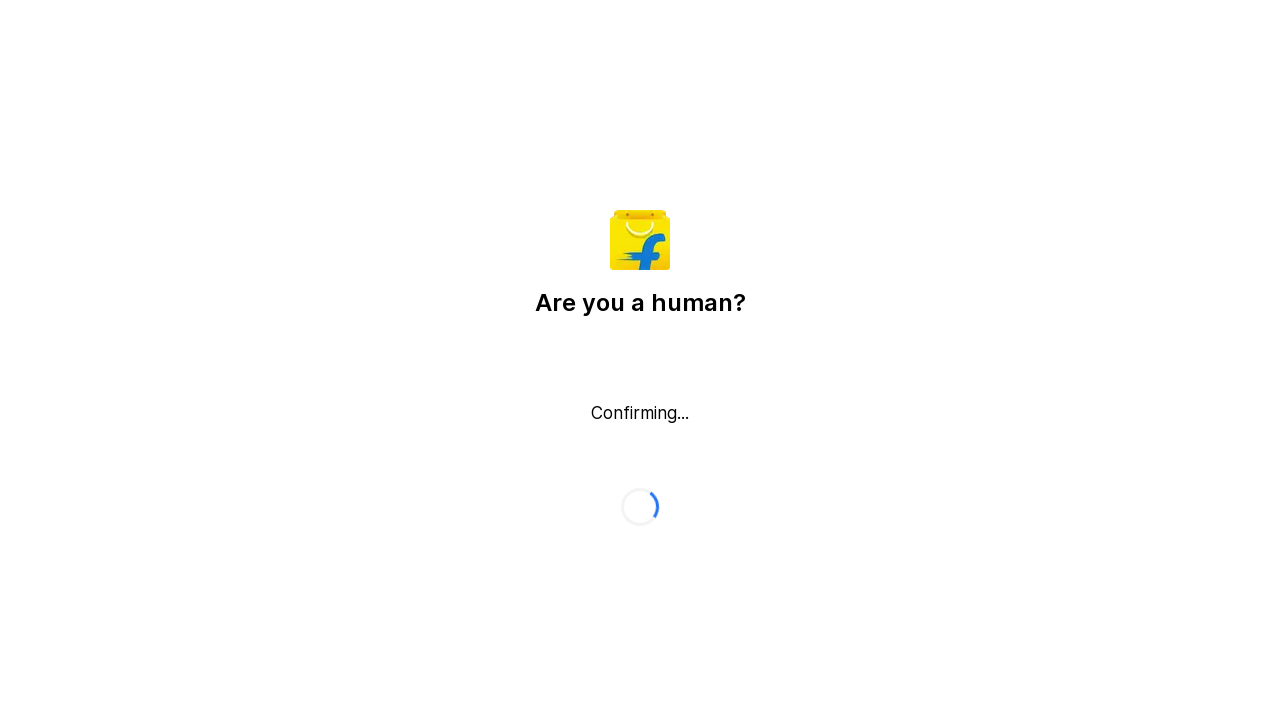